Tests a grocery shopping site by searching for products containing "ca", verifying 4 products are displayed, adding specific items to cart, and verifying the brand logo text.

Starting URL: https://rahulshettyacademy.com/seleniumPractise/#/

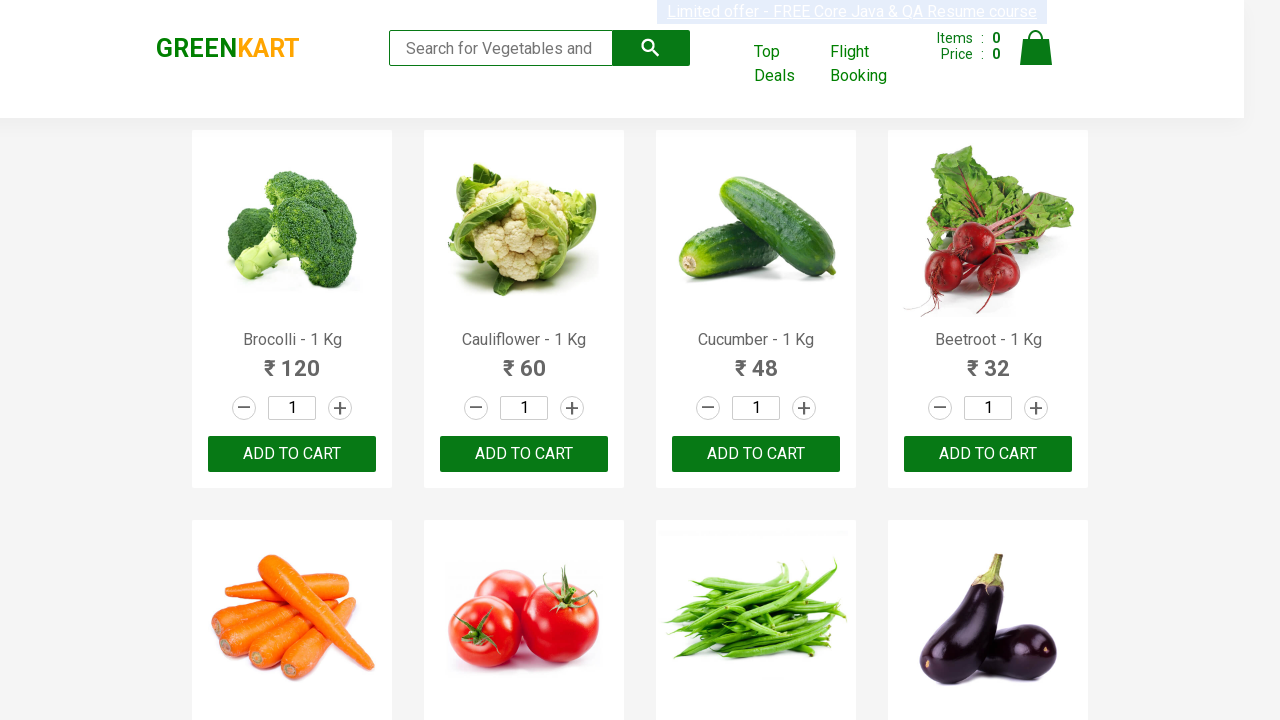

Filled search field with 'ca' to find products on .search-keyword
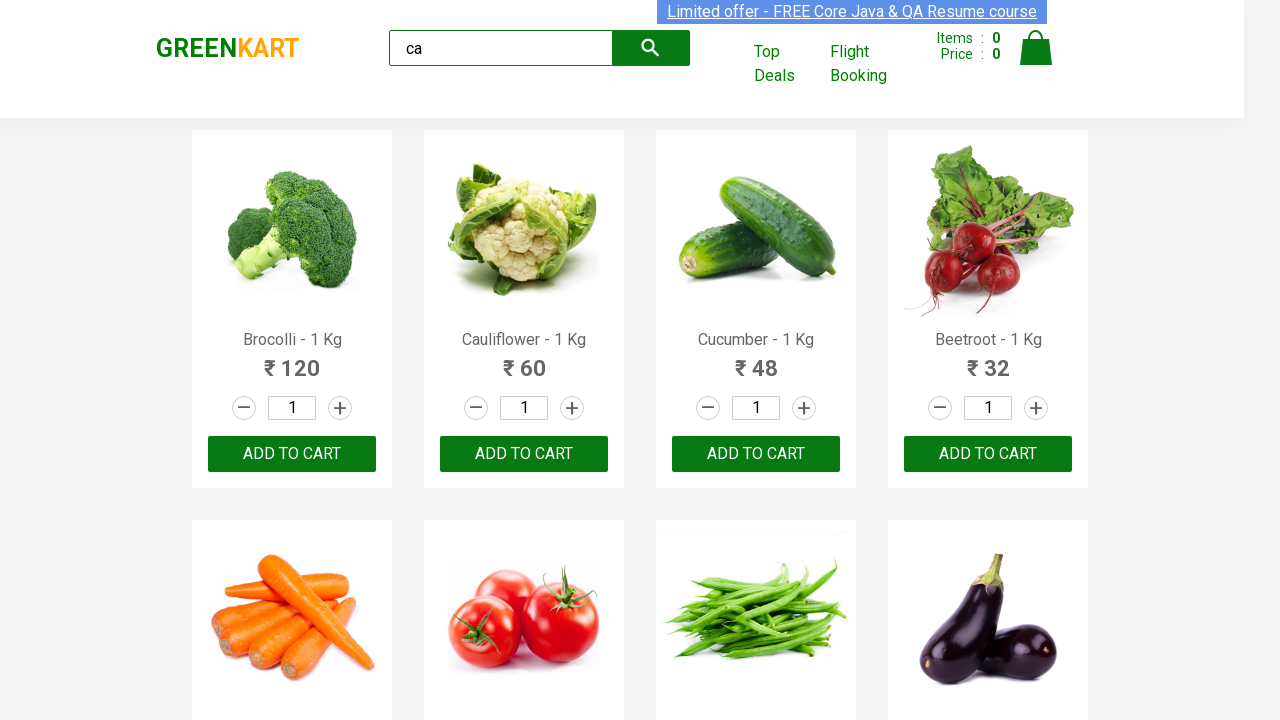

Waited for search results to load
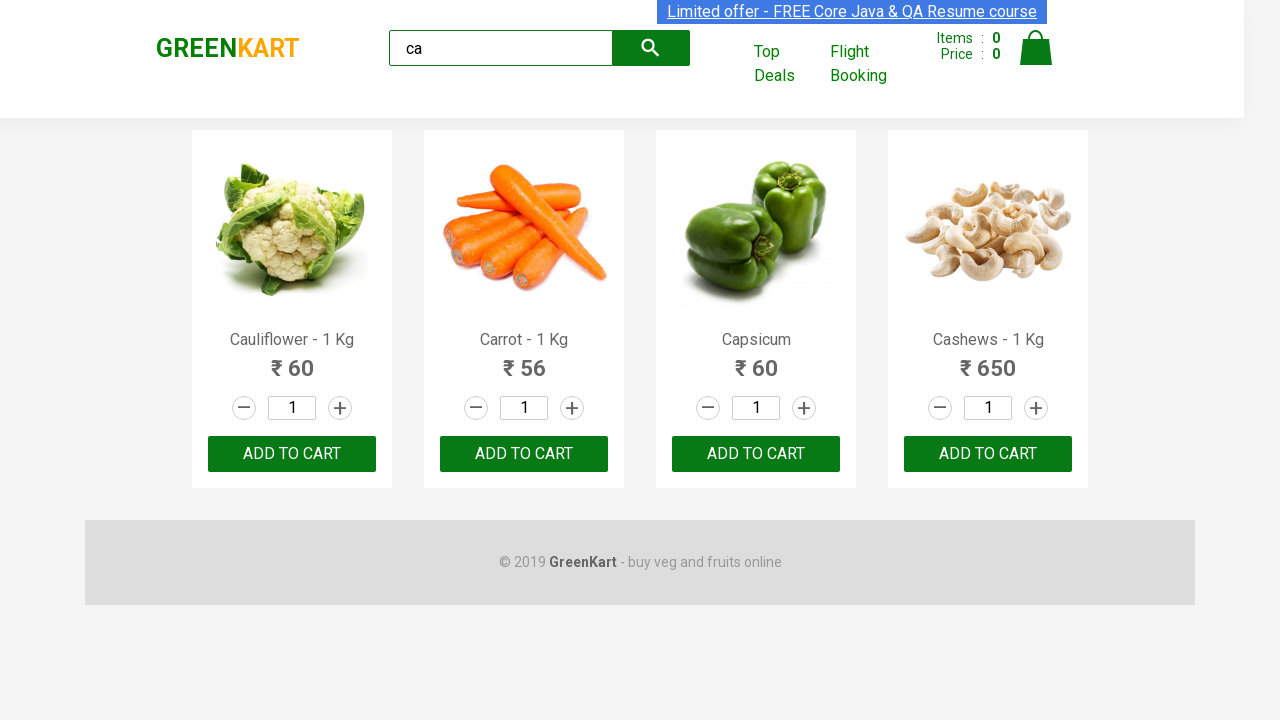

Verified 4 products are displayed in search results
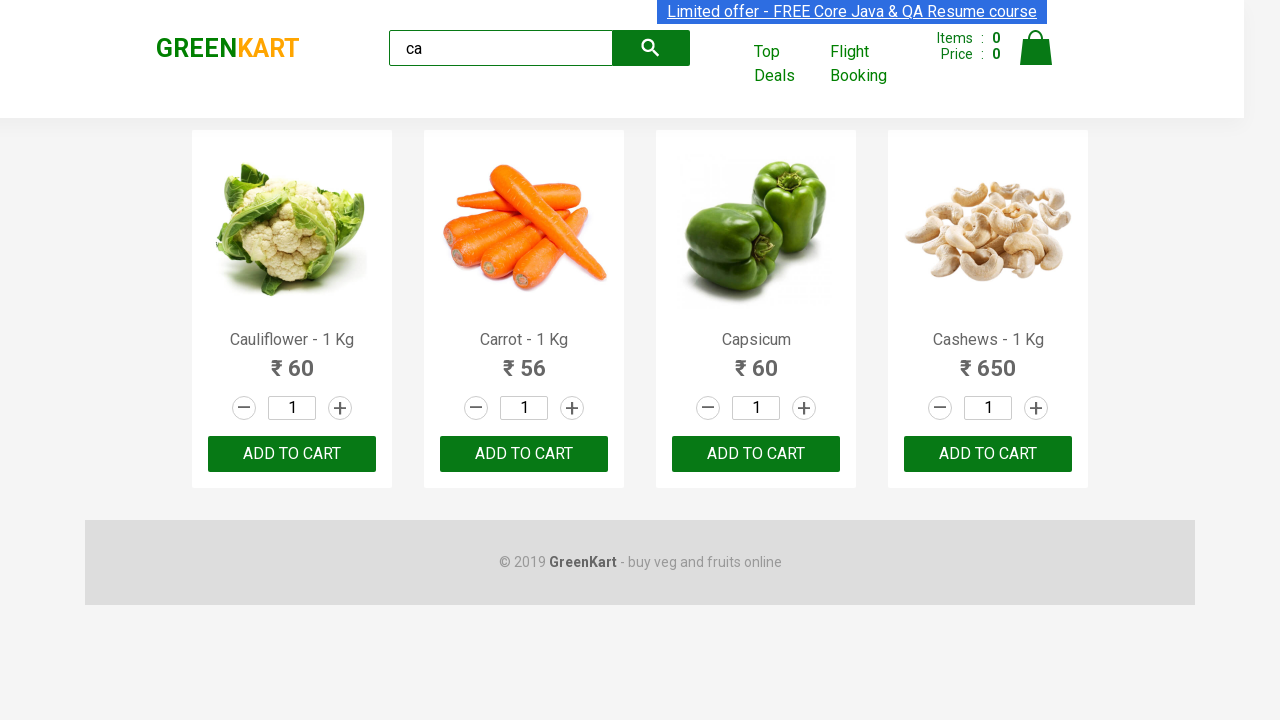

Clicked ADD TO CART button on the 3rd product at (756, 454) on .products .product >> nth=2 >> text=ADD TO CART
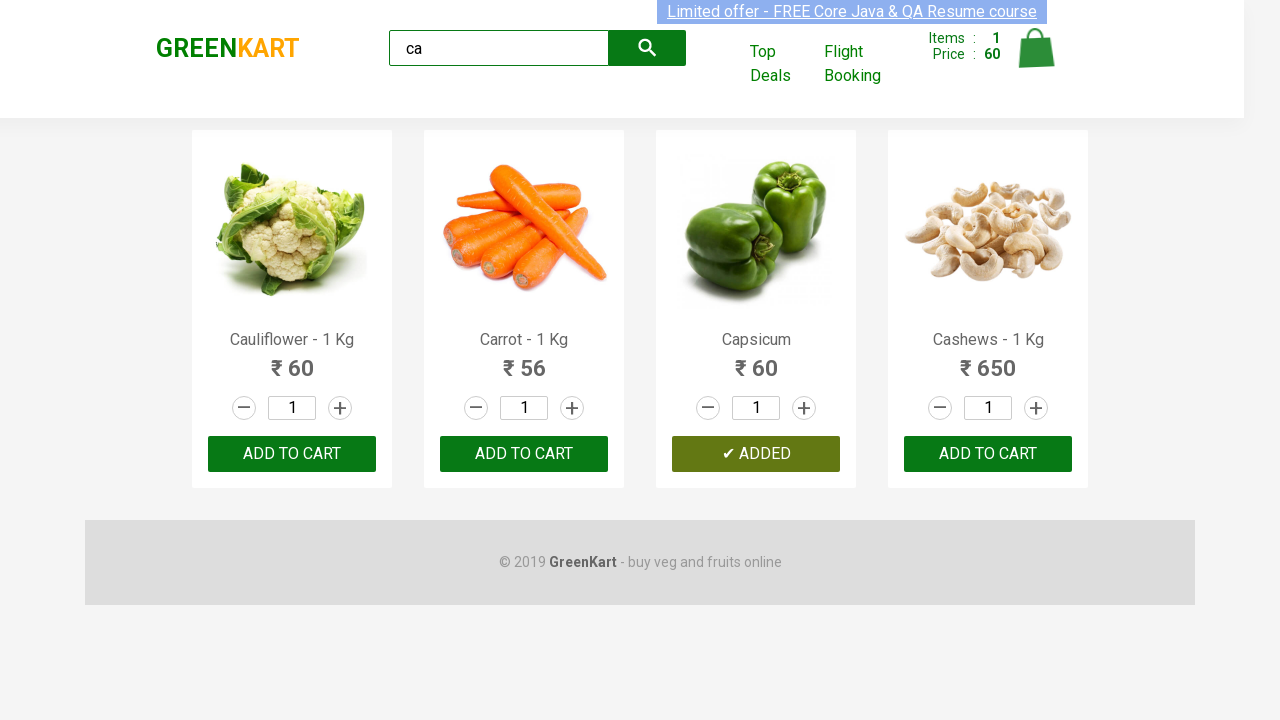

Found and clicked ADD TO CART button for Cashews product at (988, 454) on .products .product >> nth=3 >> button
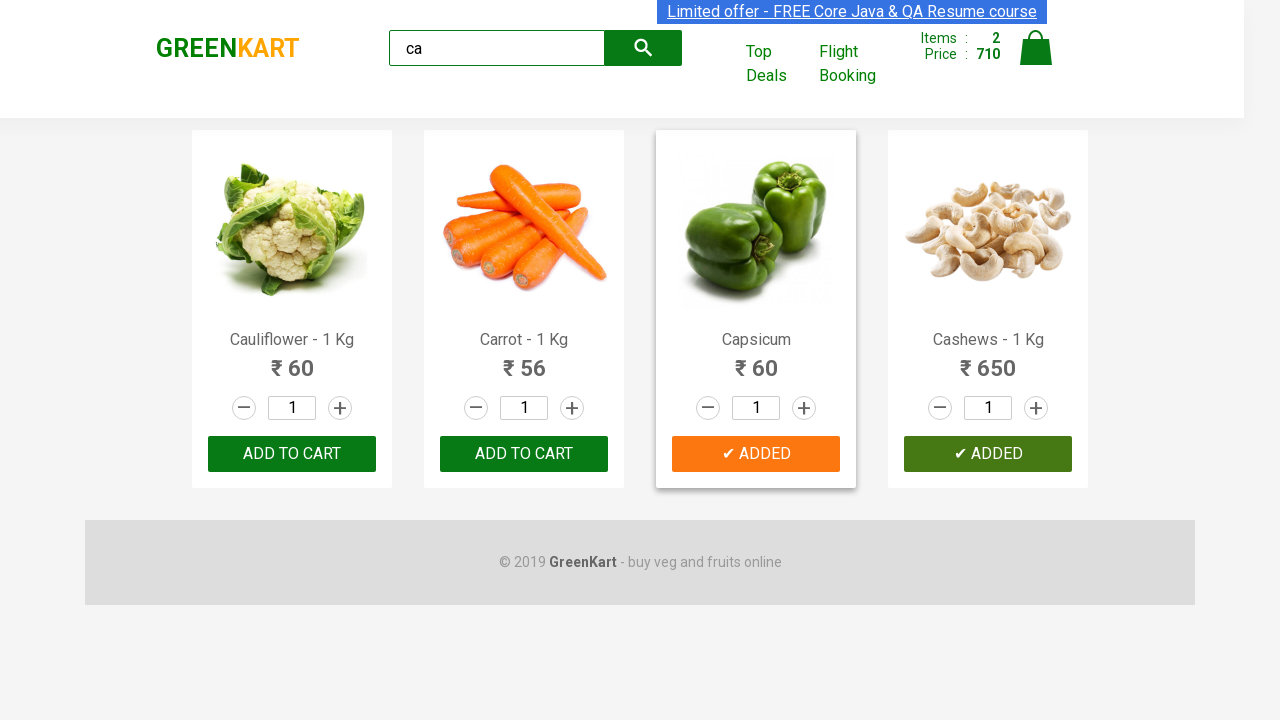

Verified brand logo text is 'GREENKART'
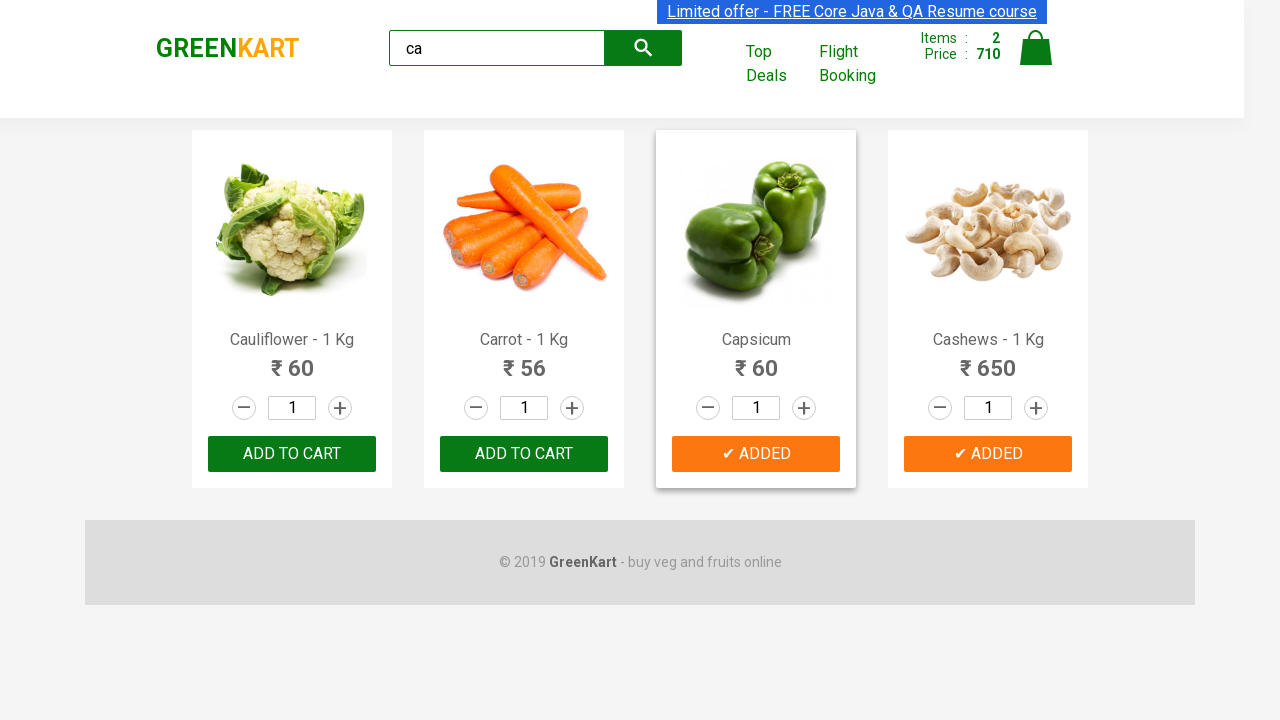

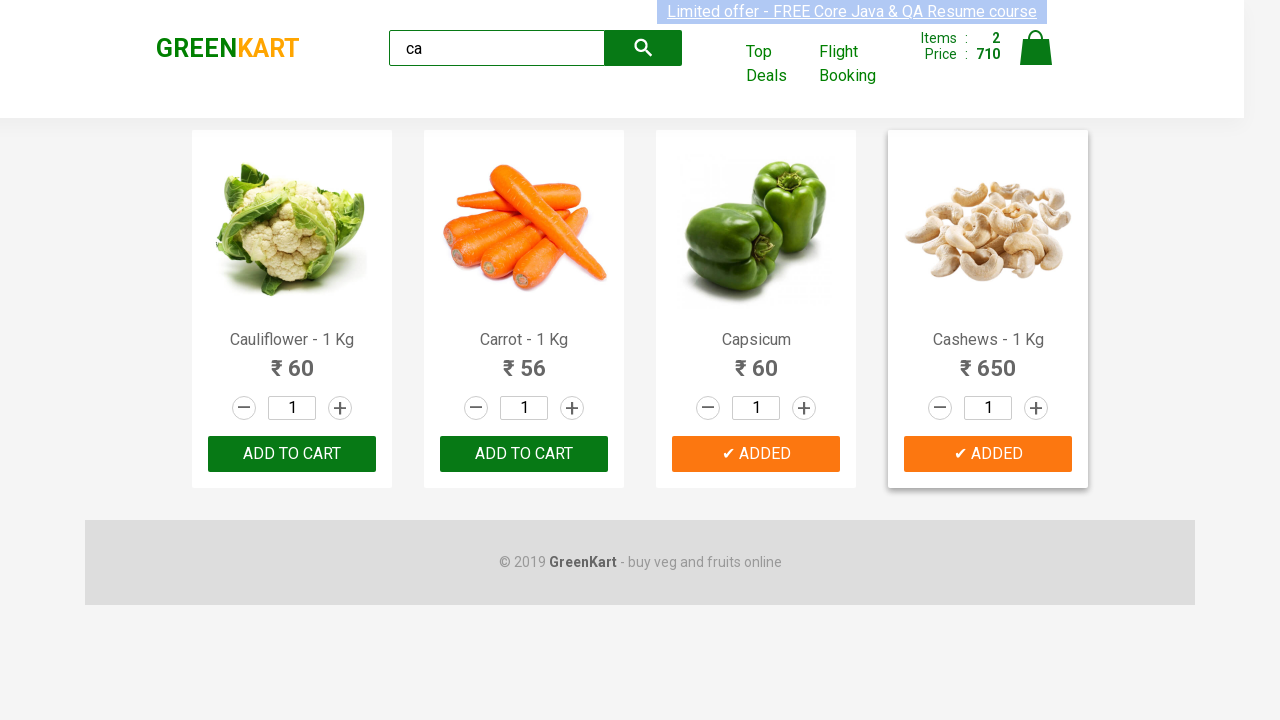